Tests mouse moveTo functionality by navigating to pointer test page, moving mouse over elements and verifying hover detection

Starting URL: http://guinea-pig.webdriver.io/

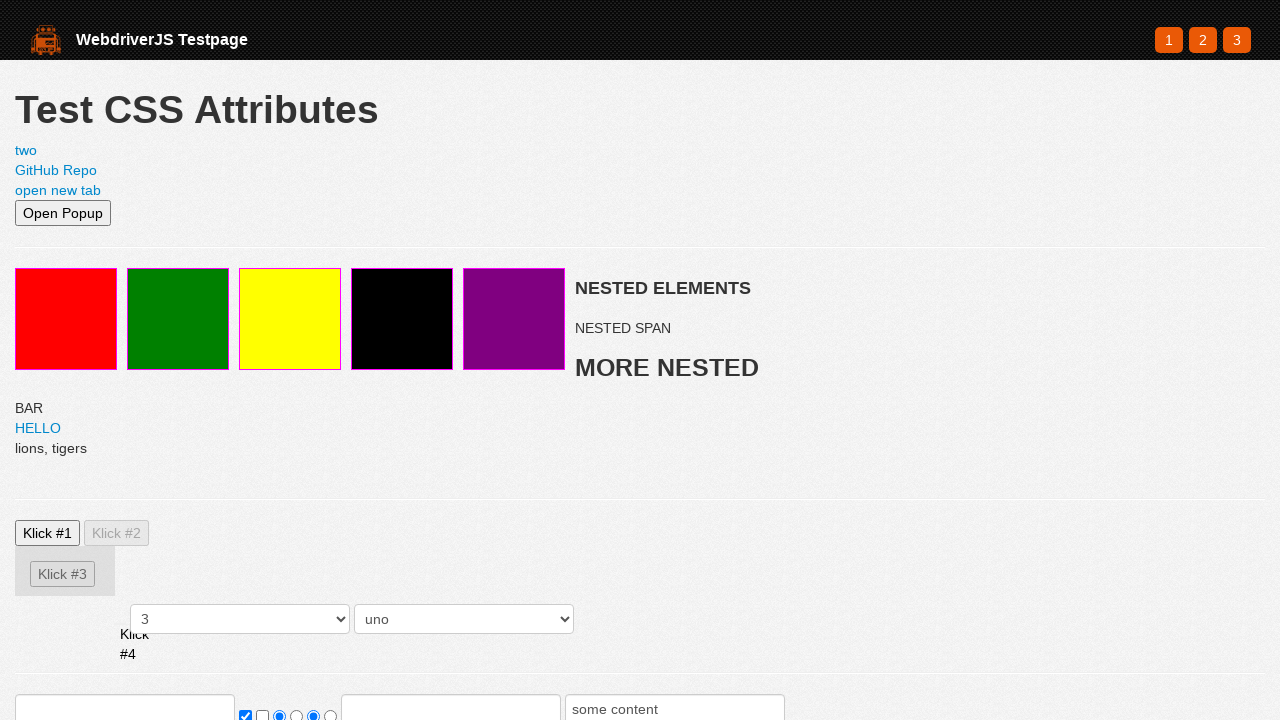

Clicked link to navigate to pointer test page at (1237, 40) on a[href='pointer.html']
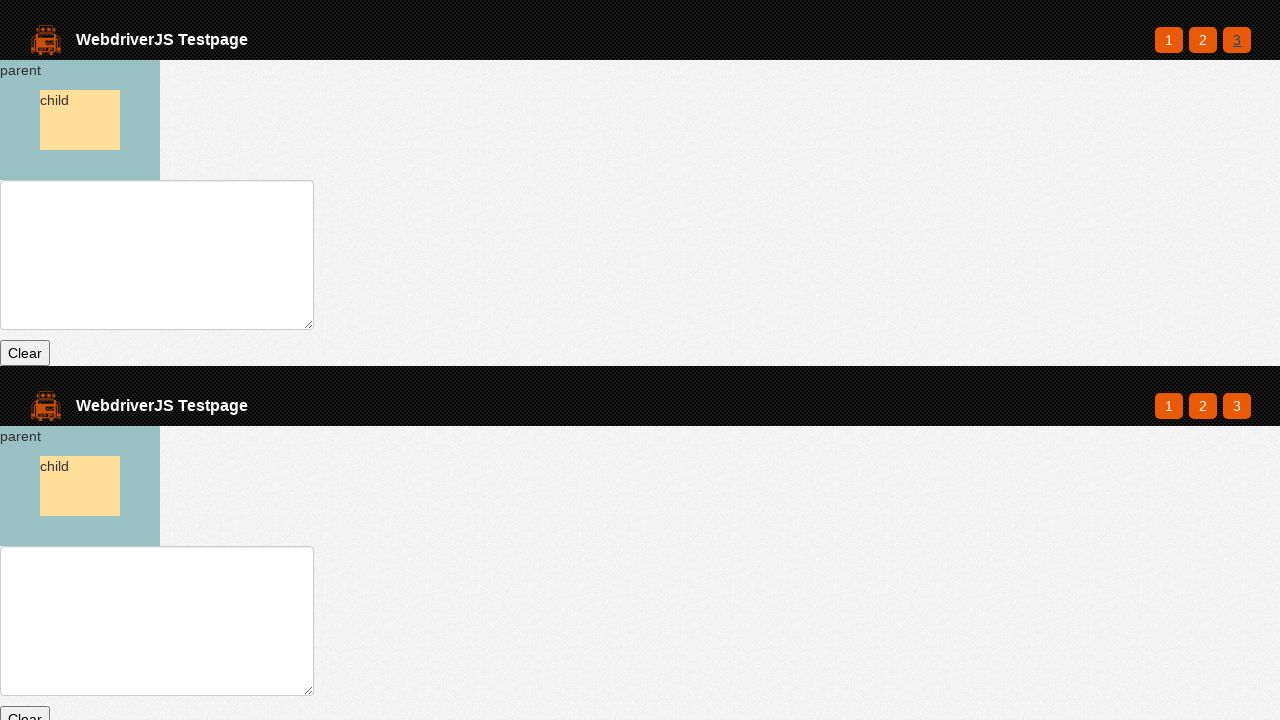

Parent element loaded
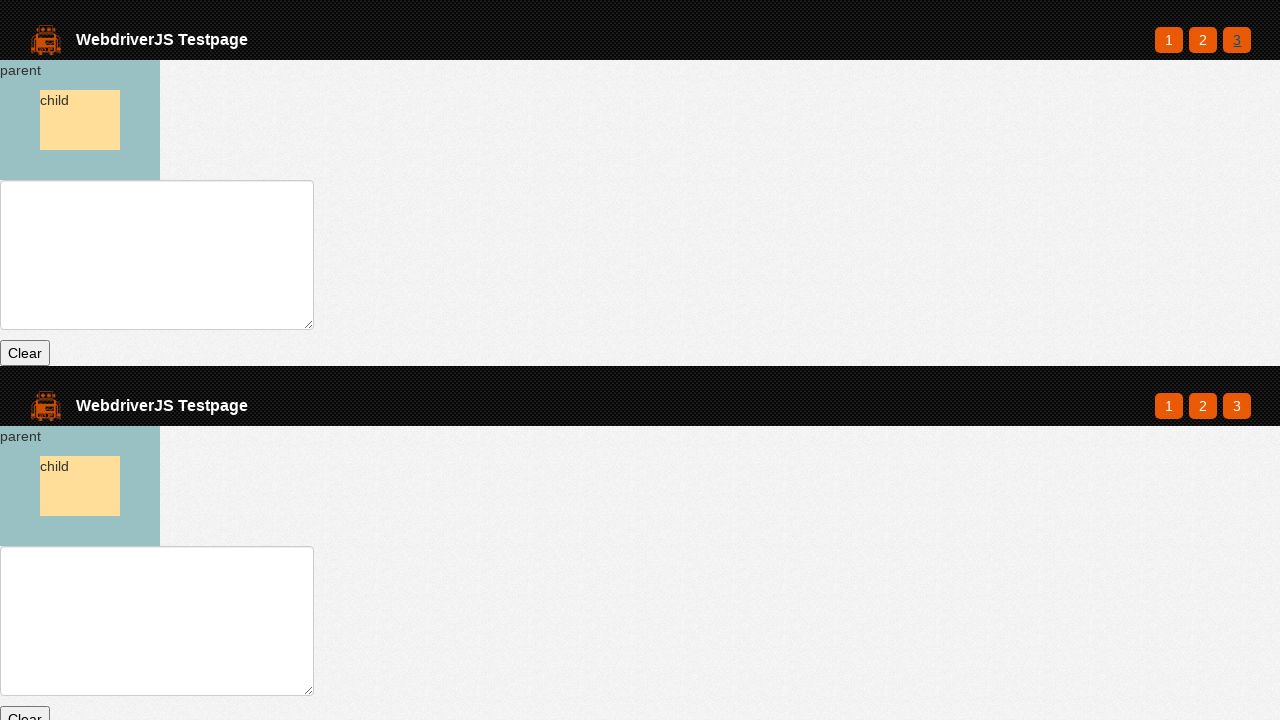

Moved mouse to parent element center and hovered at (80, 120) on #parent
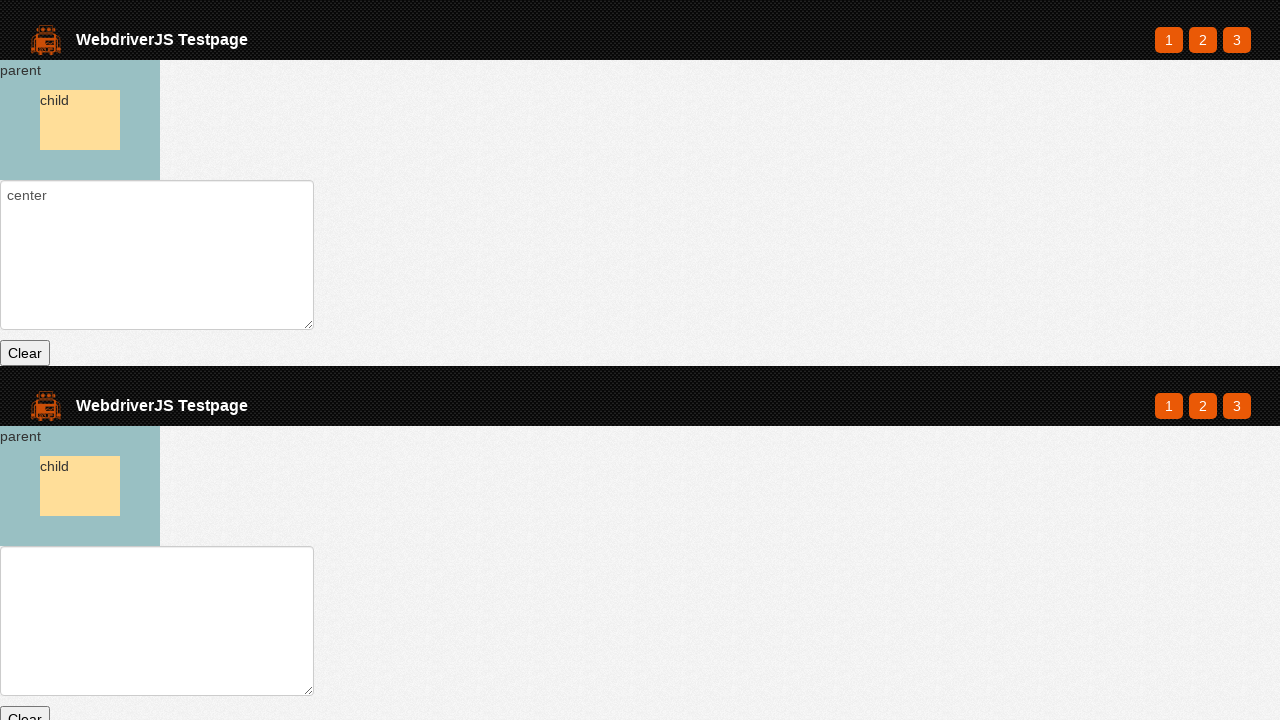

Retrieved text value from element to verify hover detection
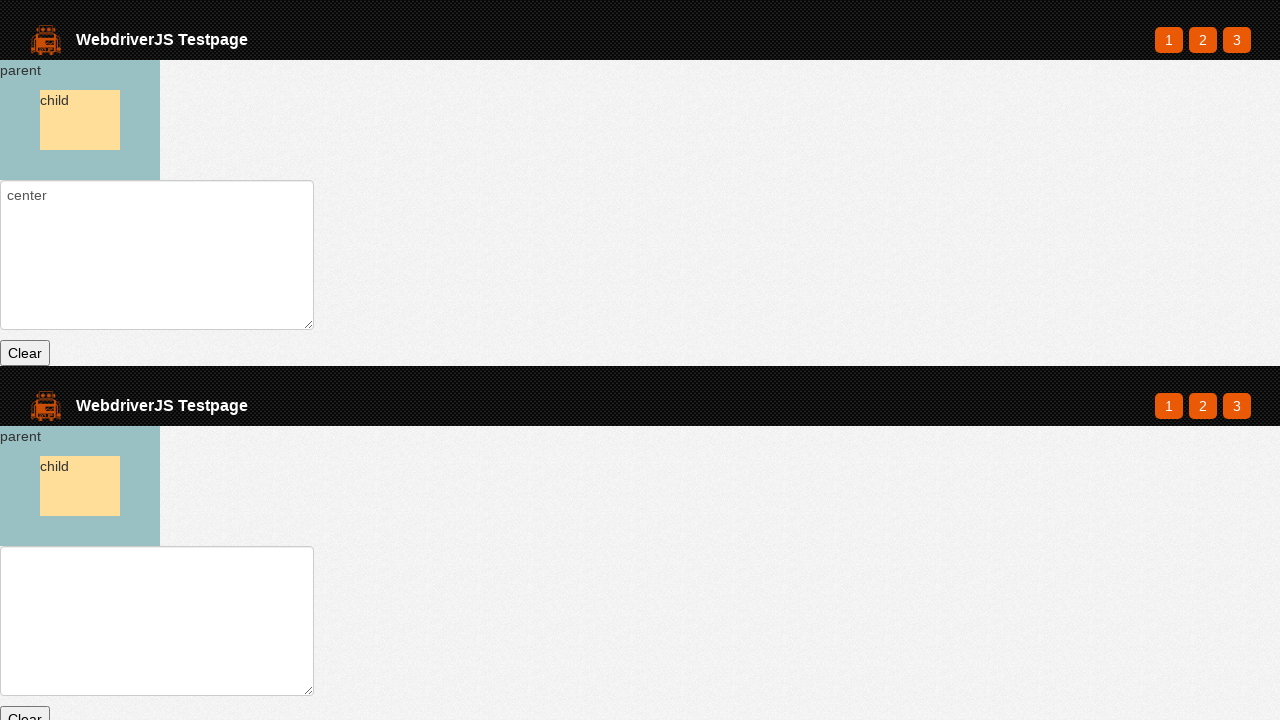

Moved mouse to parent element with bottom-right offset at (159, 179)
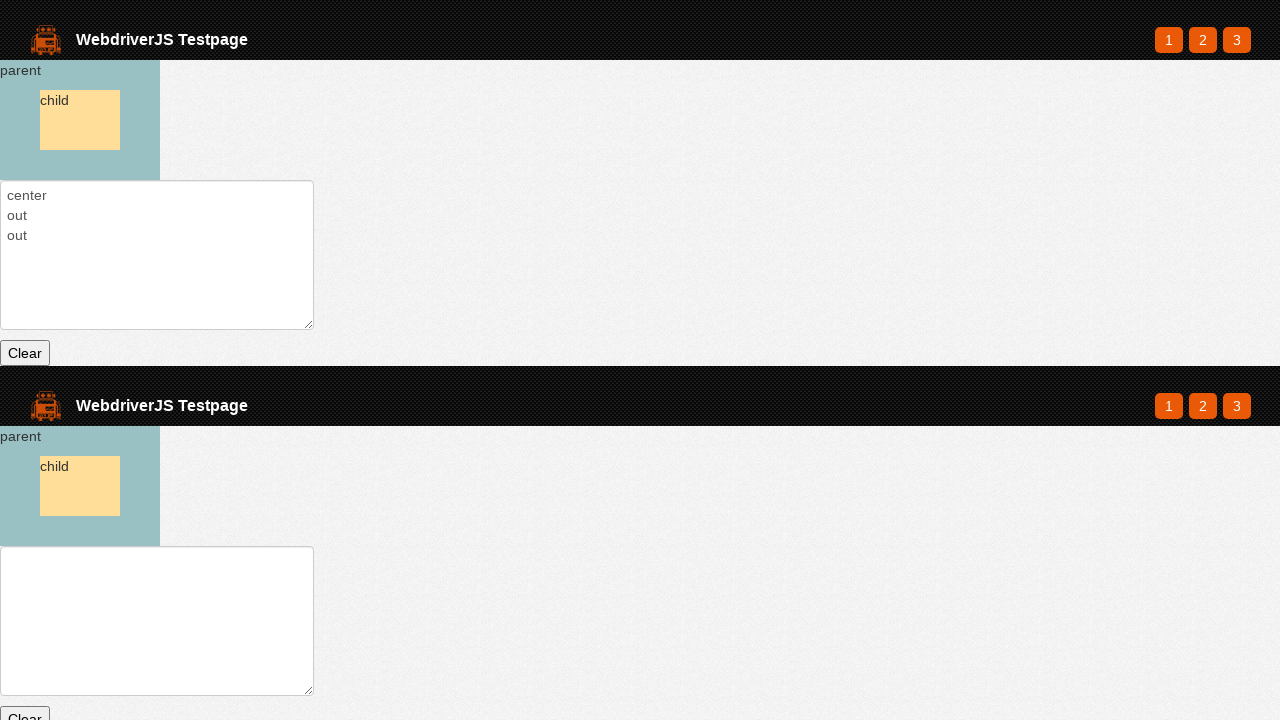

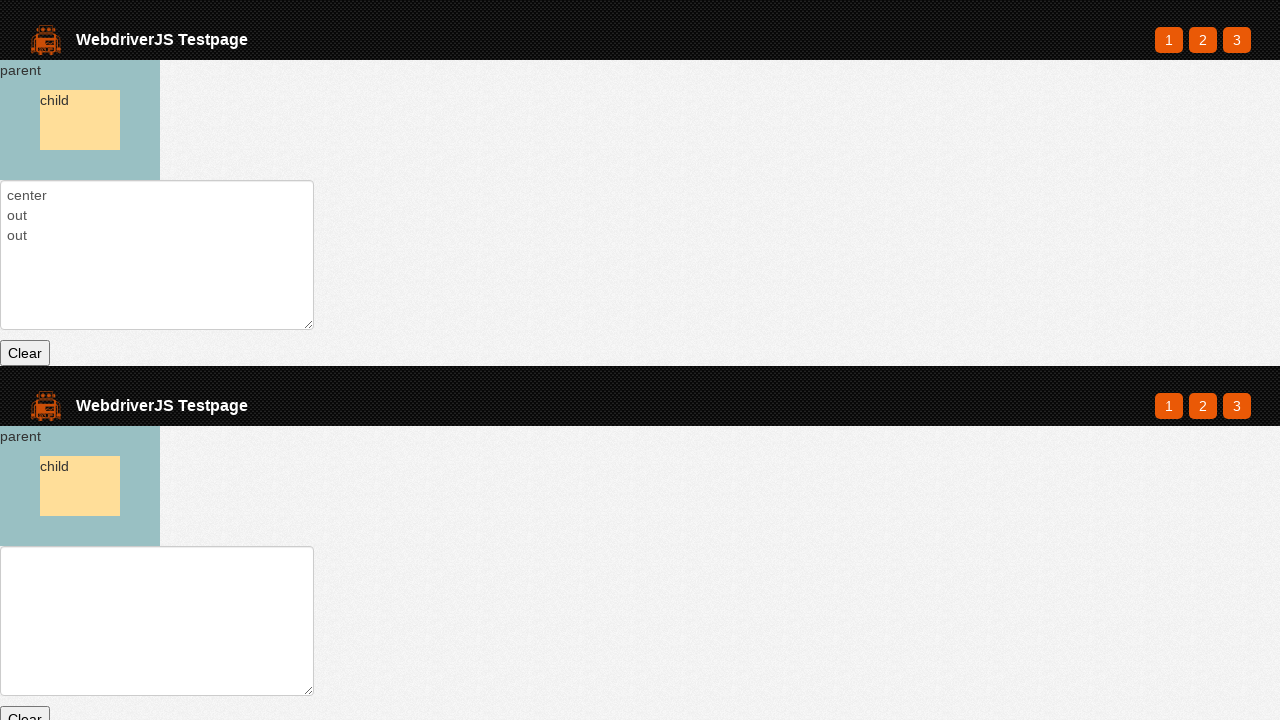